Tests shopping cart functionality by navigating to the shop, adding items to cart (Funny Cow x2, Fluffy Bunny x1), then verifying the cart contains the correct items with proper quantities and prices.

Starting URL: https://jupiter.cloud.planittesting.com/

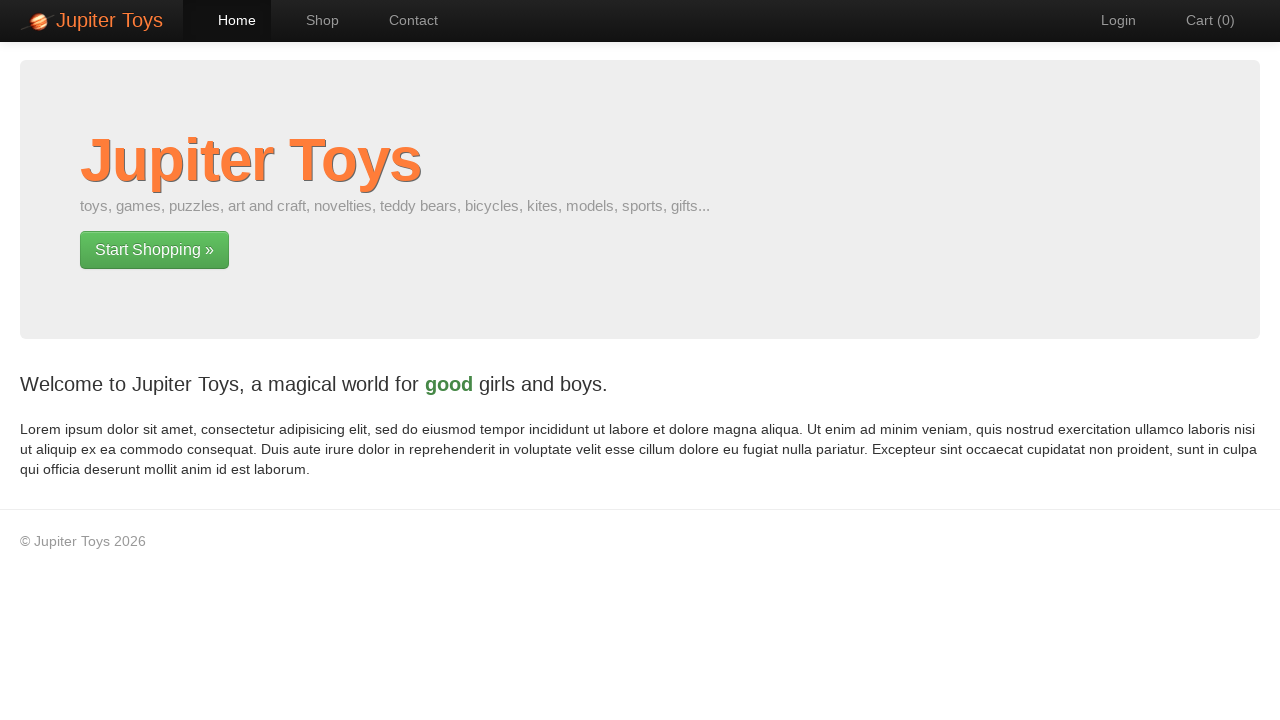

Clicked Shop navigation link at (312, 20) on #nav-shop
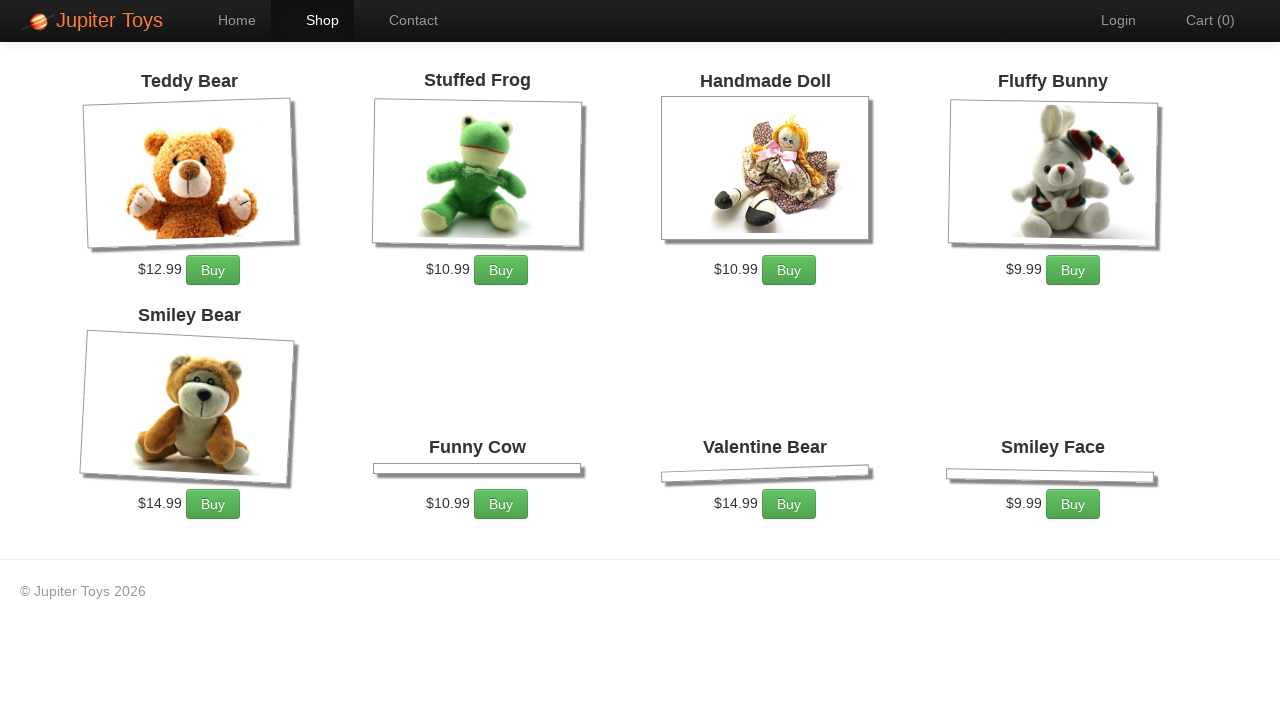

Products loaded on shop page
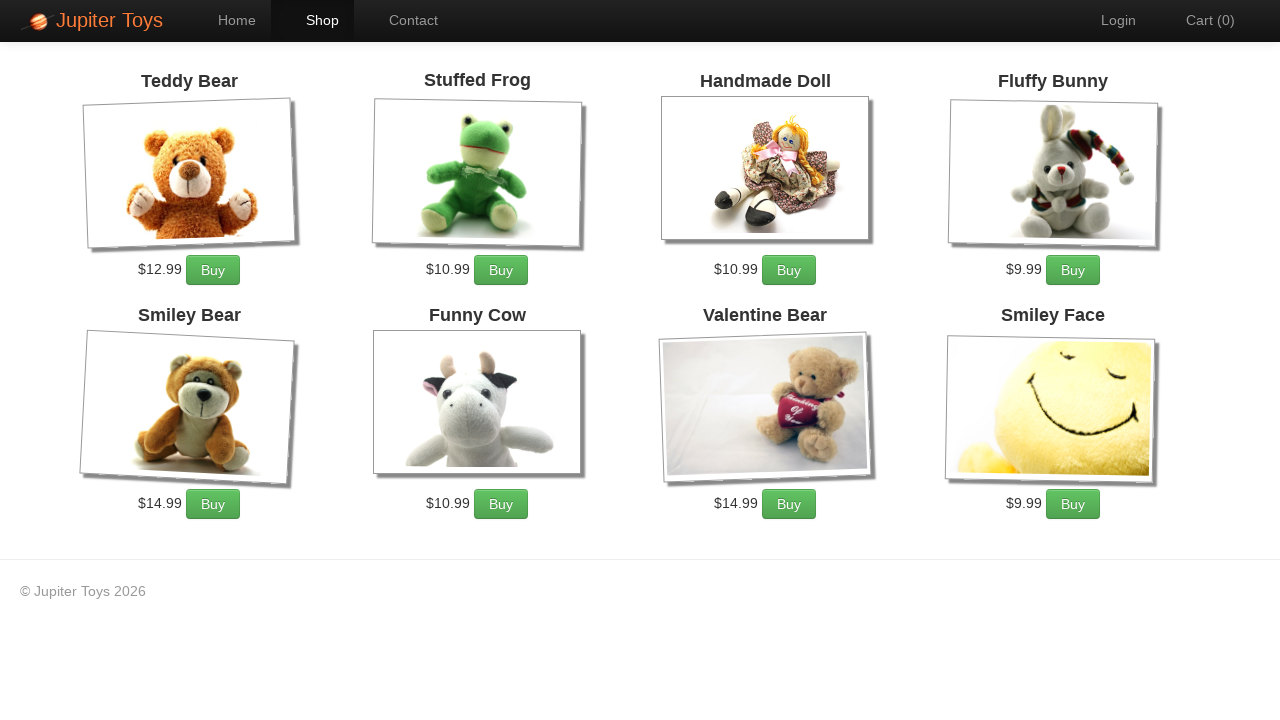

Added Funny Cow to cart (first click) at (501, 504) on xpath=//*[@id='product-6']/div/p/a
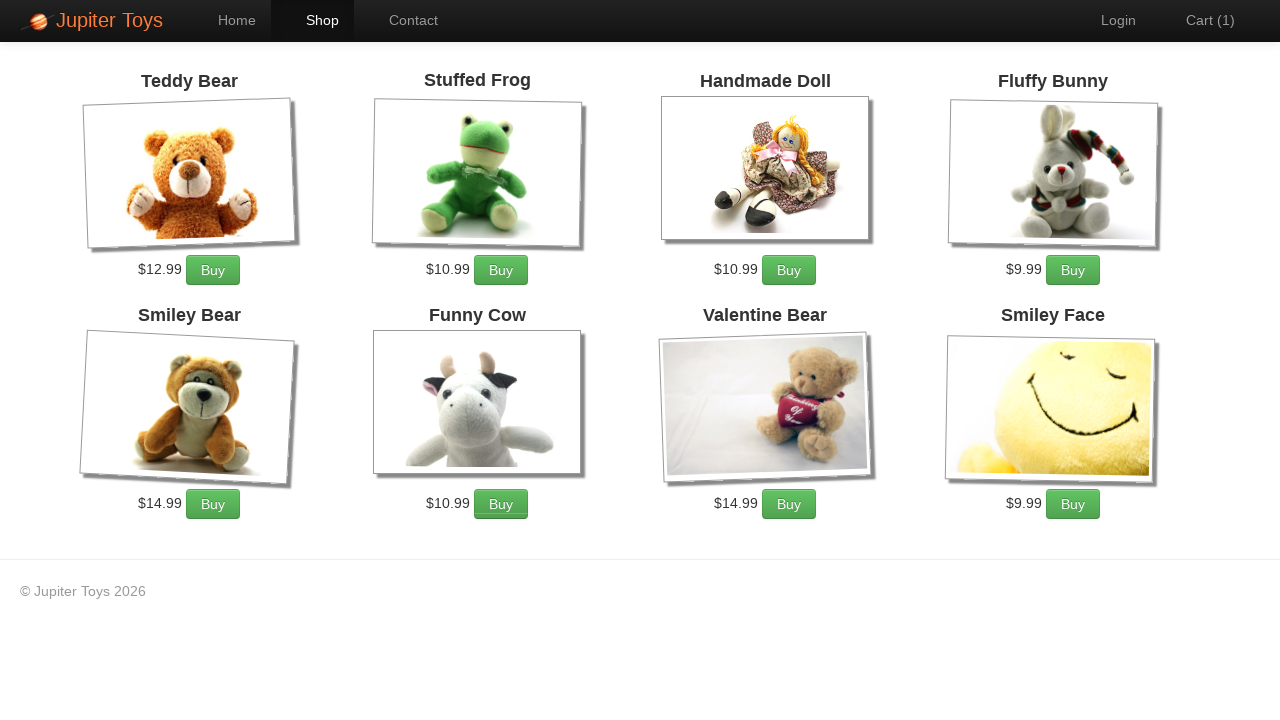

Added Funny Cow to cart (second click, total quantity: 2) at (501, 504) on xpath=//*[@id='product-6']/div/p/a
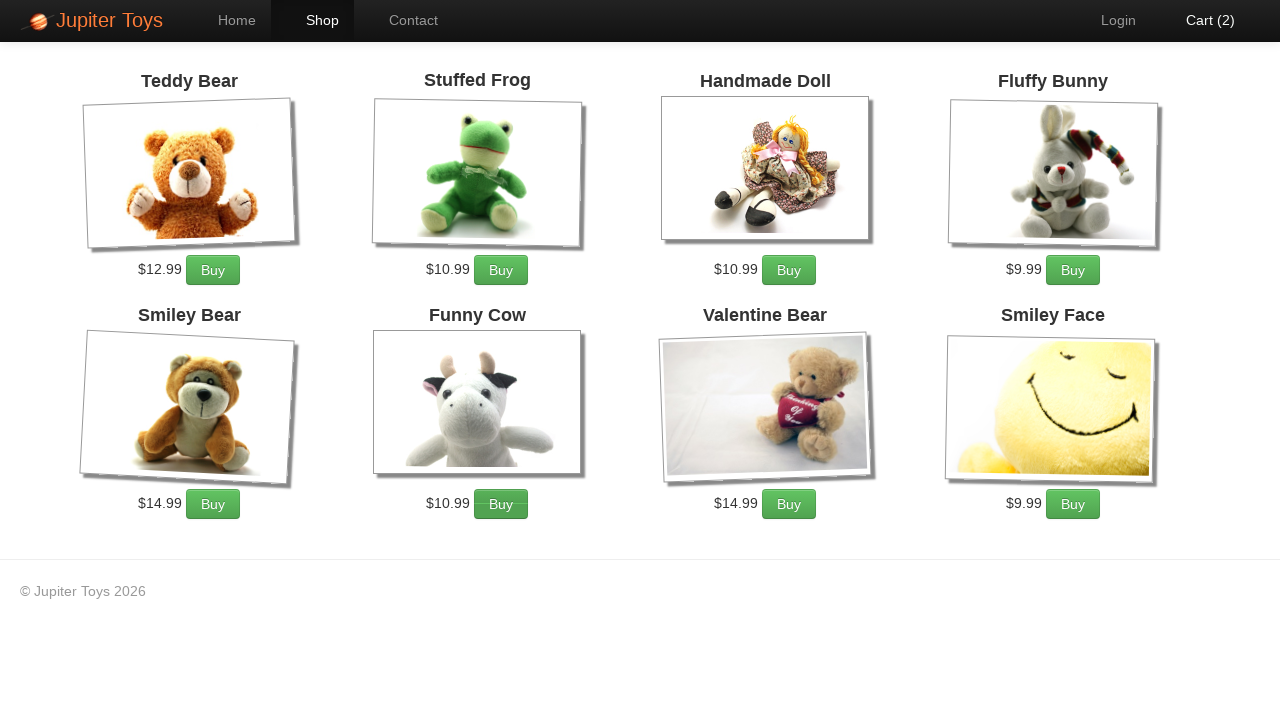

Added Fluffy Bunny to cart (quantity: 1) at (1073, 270) on xpath=//*[@id='product-4']/div/p/a
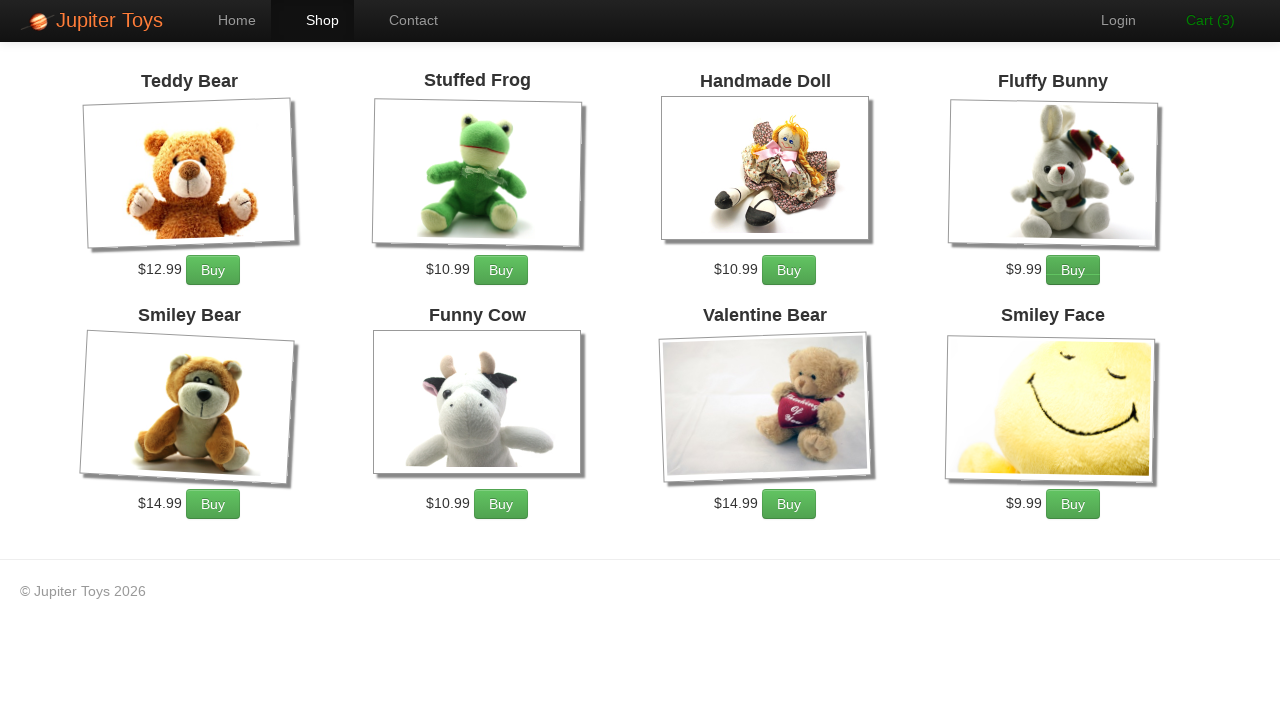

Clicked Cart navigation link at (1200, 20) on #nav-cart
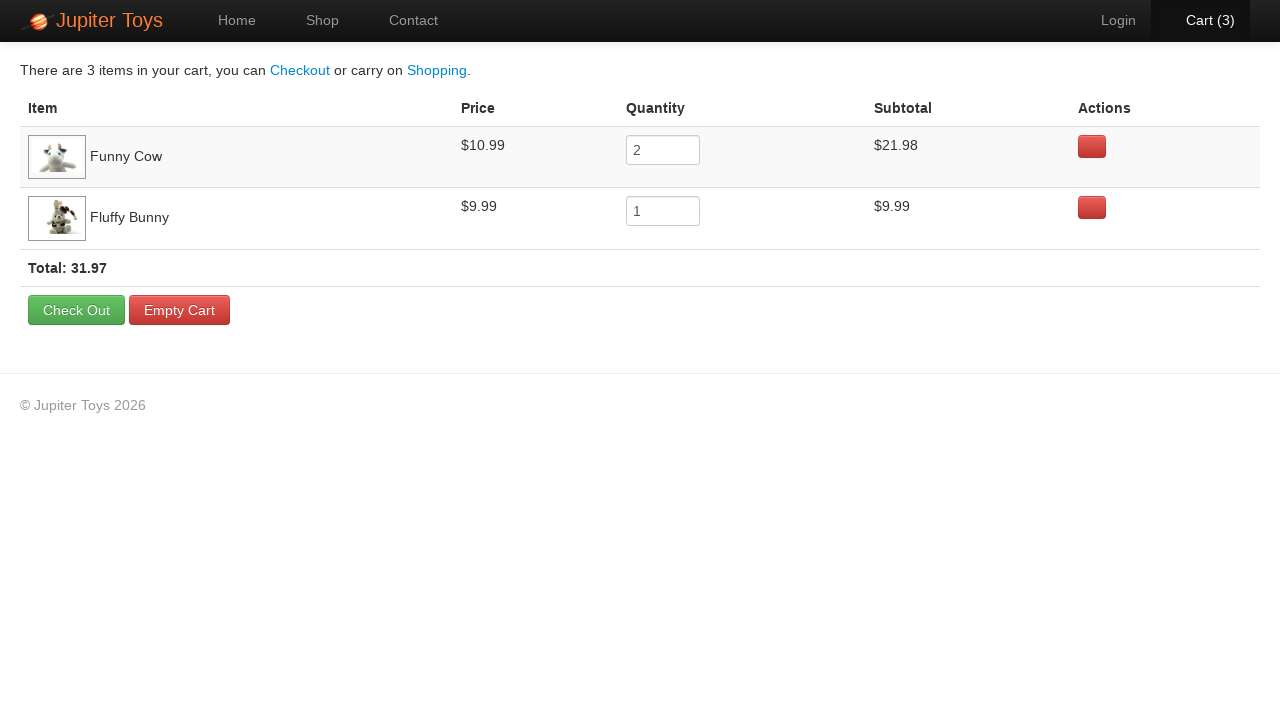

Cart items loaded
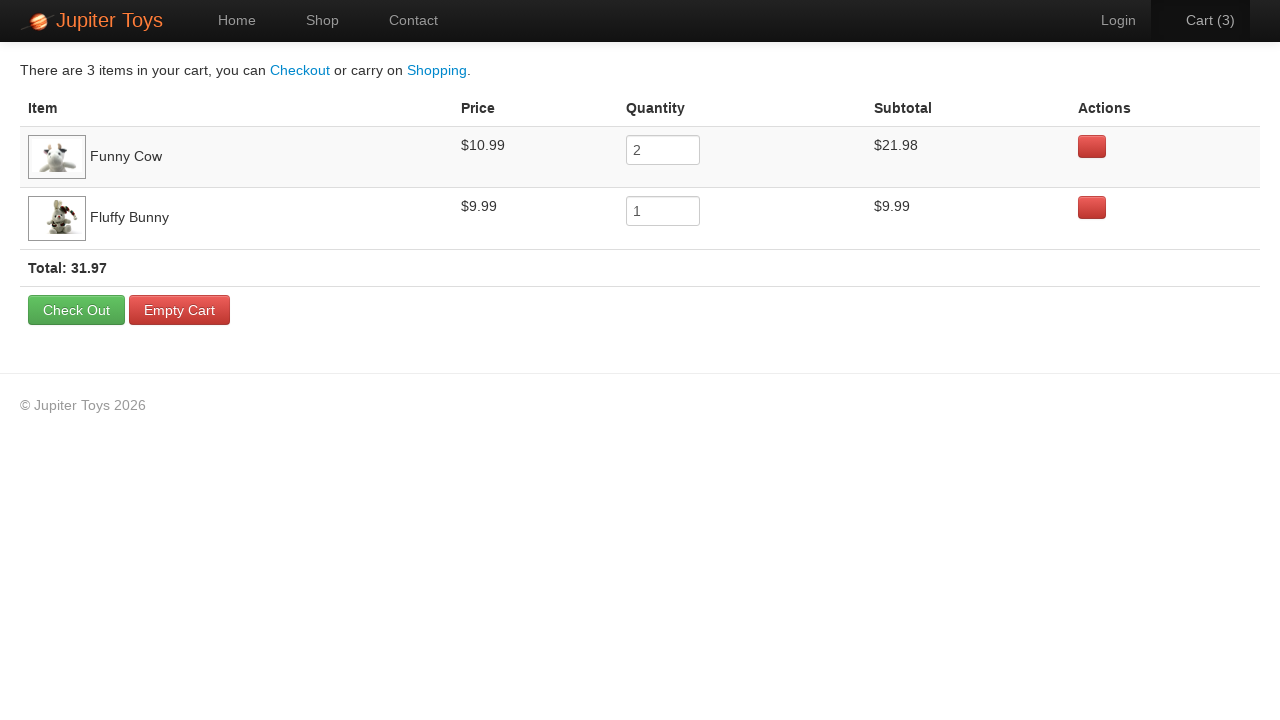

Verified cart contains 2 distinct items
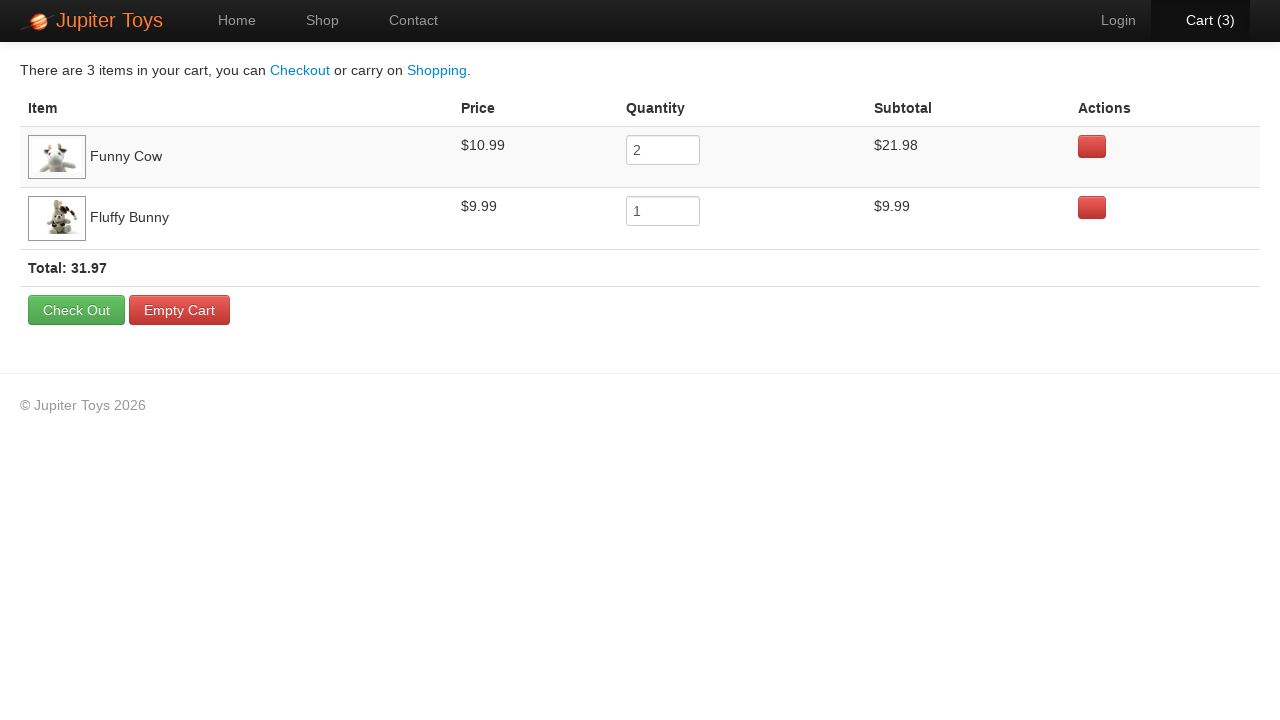

Verified first item is Funny Cow
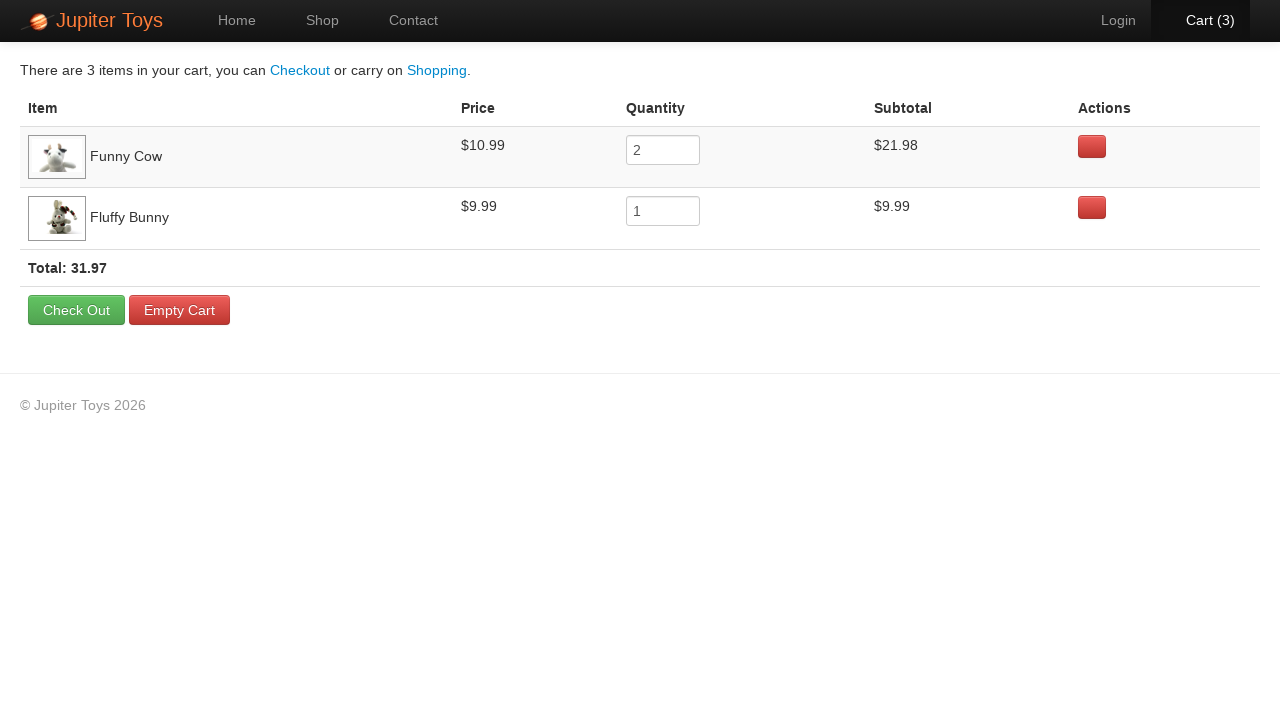

Verified Funny Cow unit price is $10.99
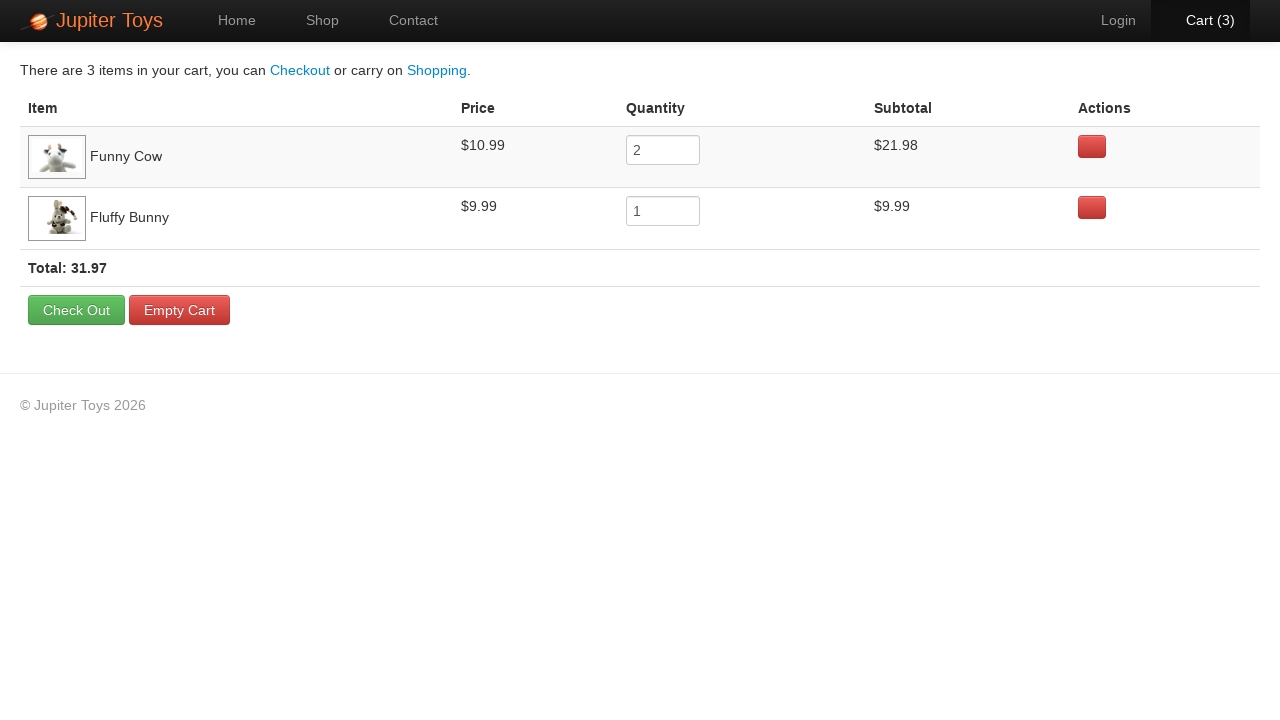

Verified Funny Cow quantity is 2
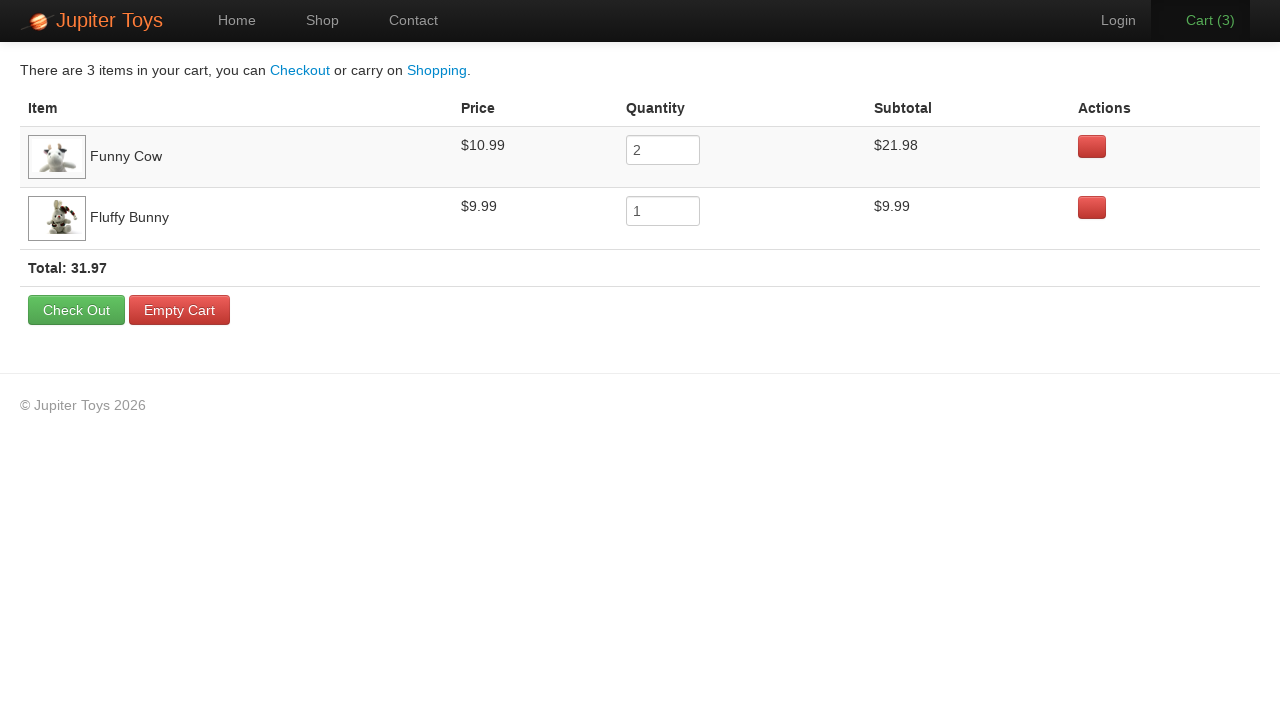

Verified Funny Cow total price is $21.98
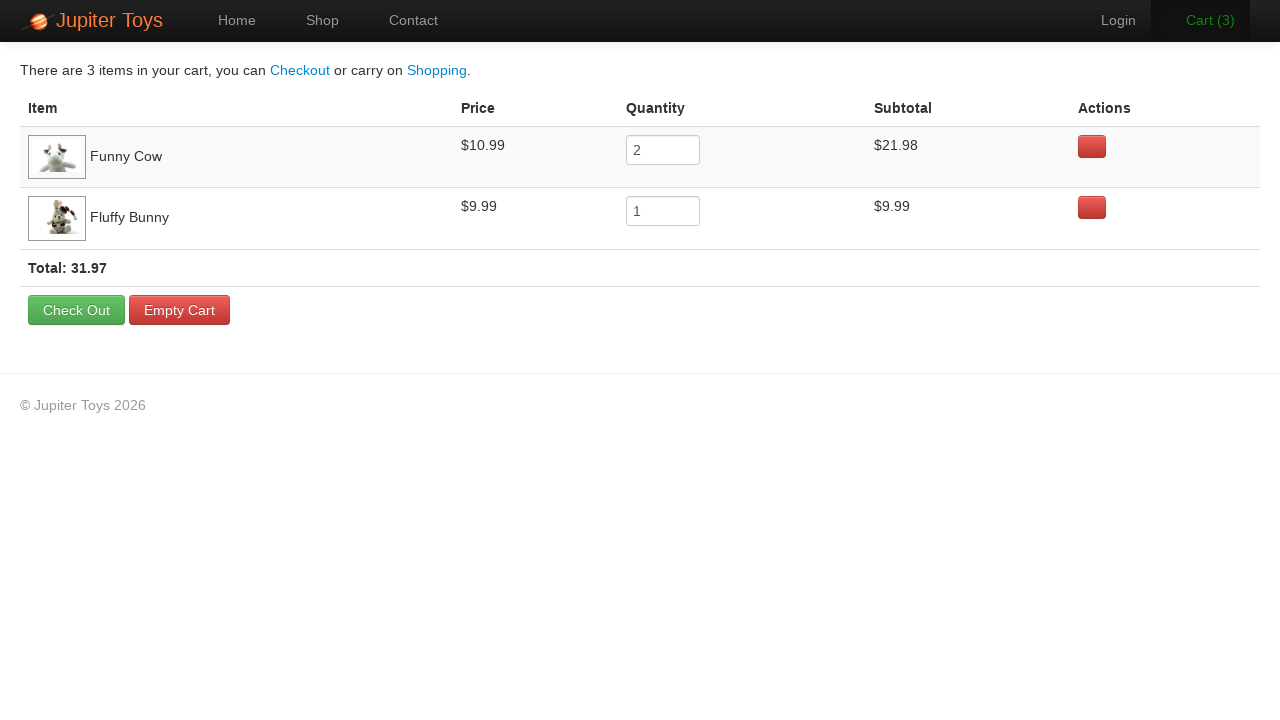

Verified second item is Fluffy Bunny
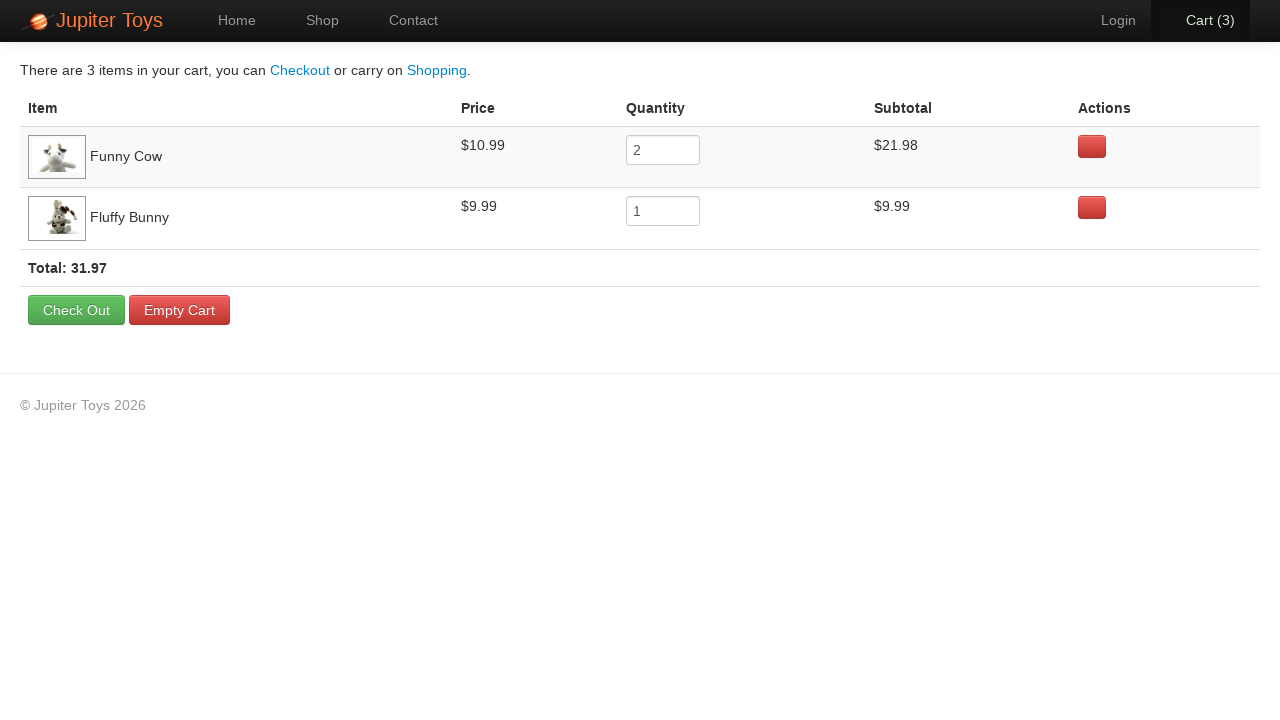

Verified Fluffy Bunny unit price is $9.99
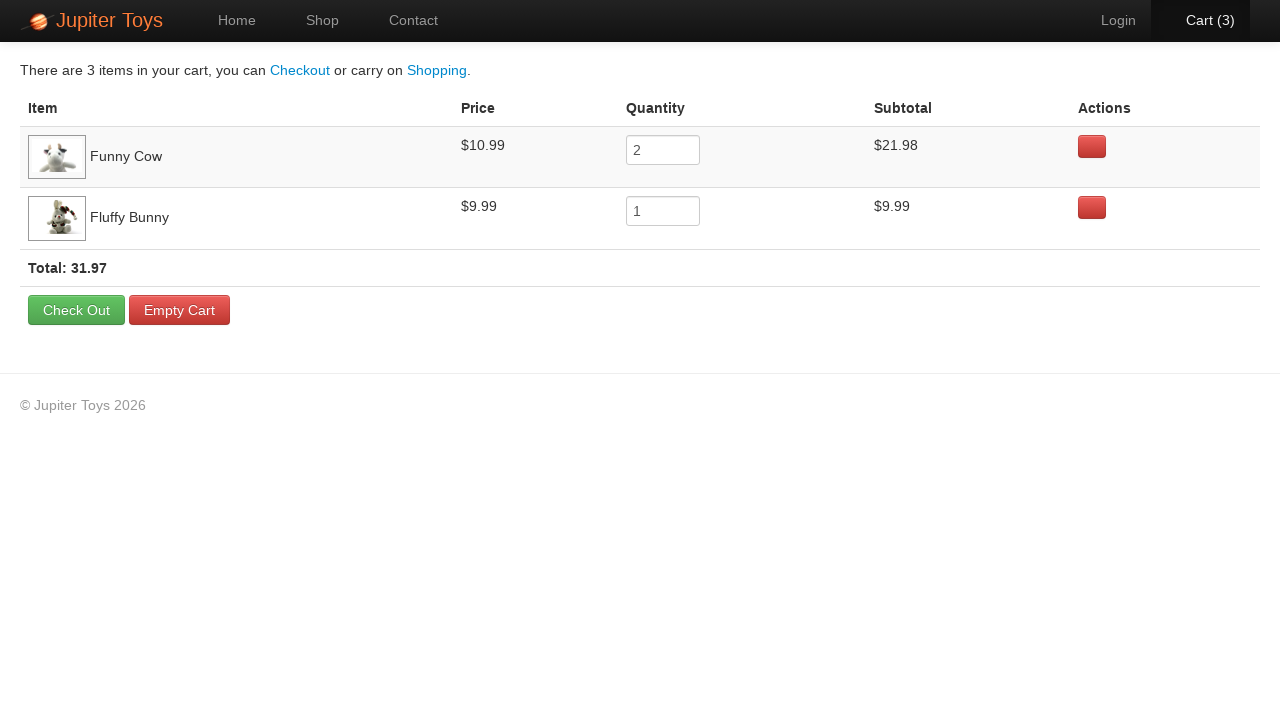

Verified Fluffy Bunny quantity is 1
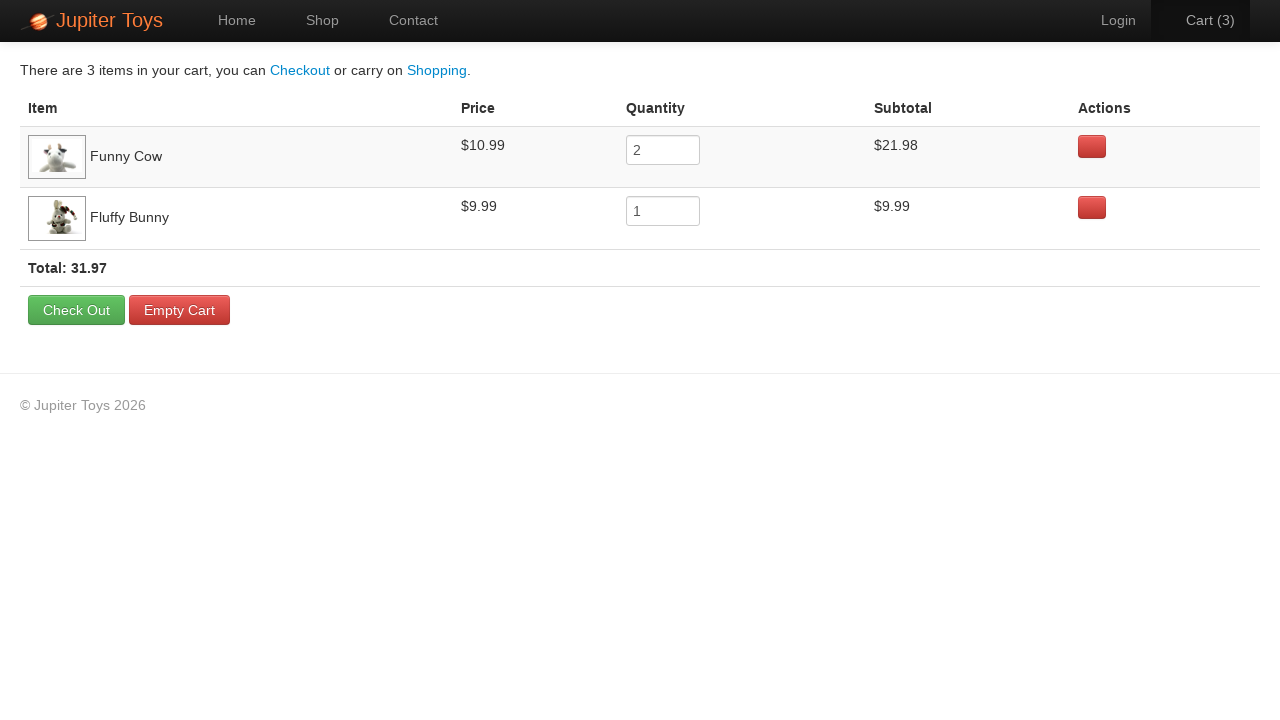

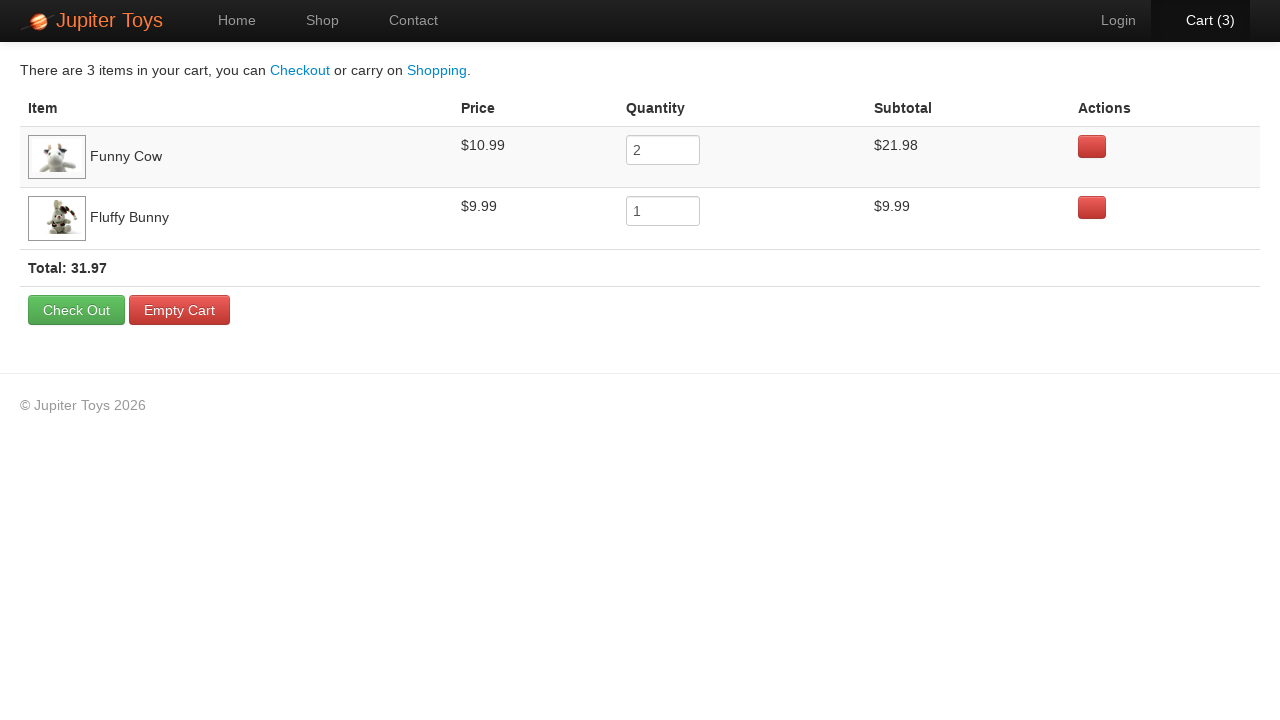